Tests the selectable functionality on demoqa.com by selecting the first 3 items from a vertical list container

Starting URL: https://demoqa.com/selectable

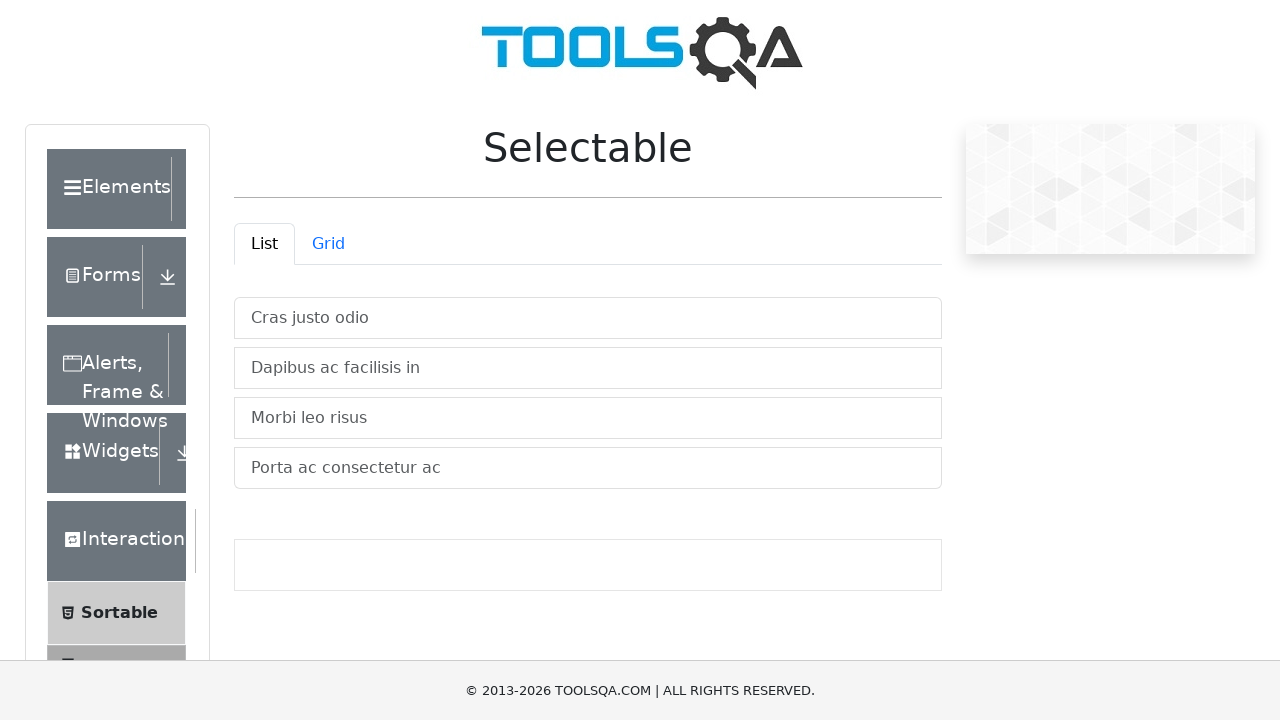

Located all selectable list items in vertical list container
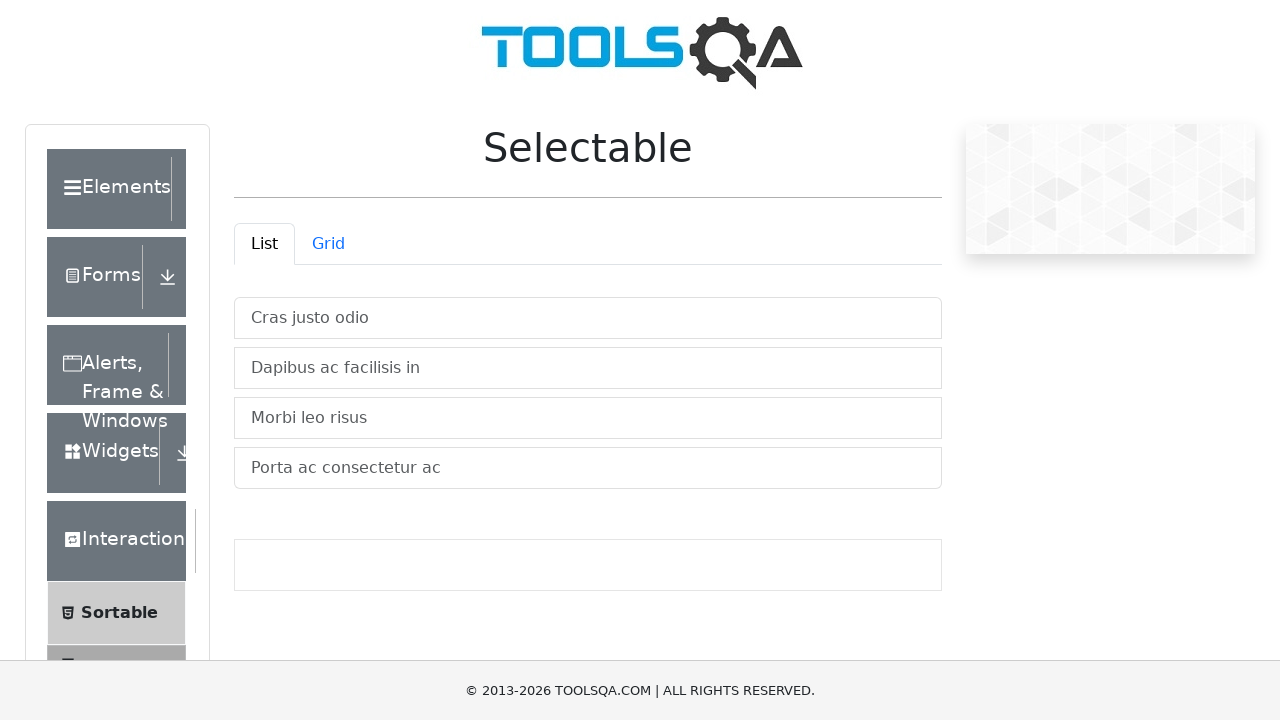

Found 4 total items in the selectable list
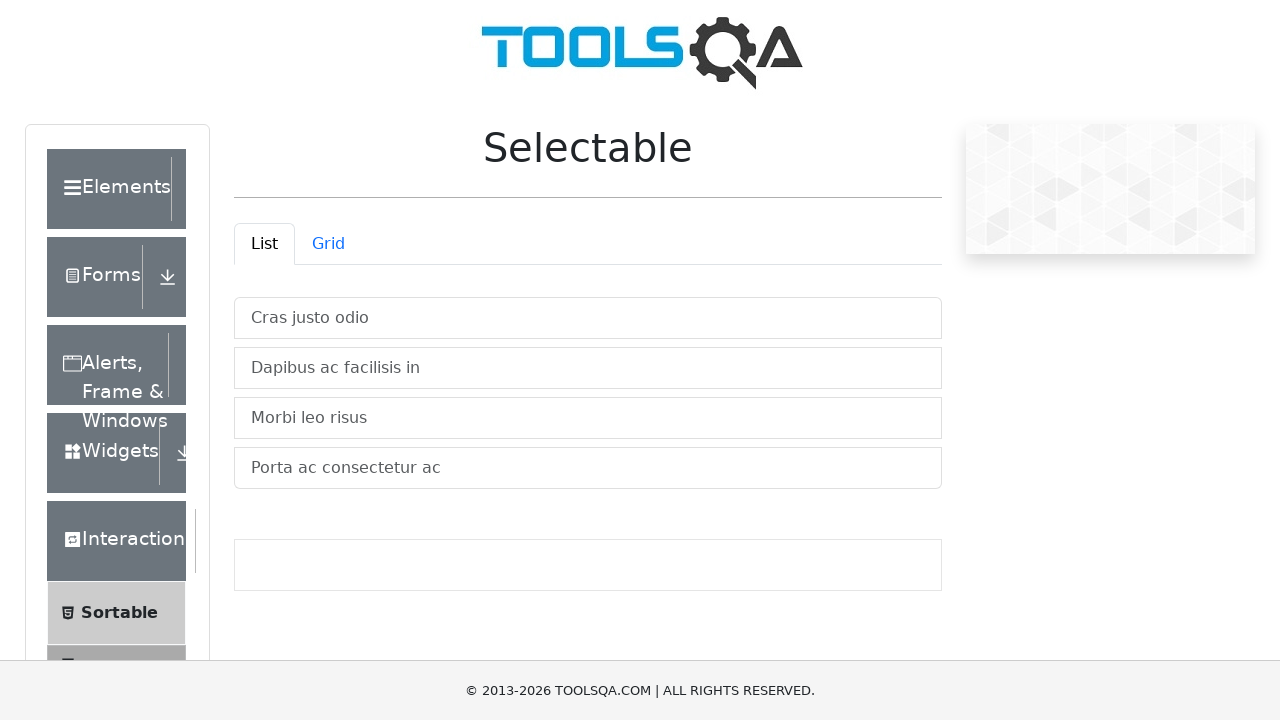

Selected item 1 from the list at (588, 318) on xpath=//ul[@id='verticalListContainer']/li >> nth=0
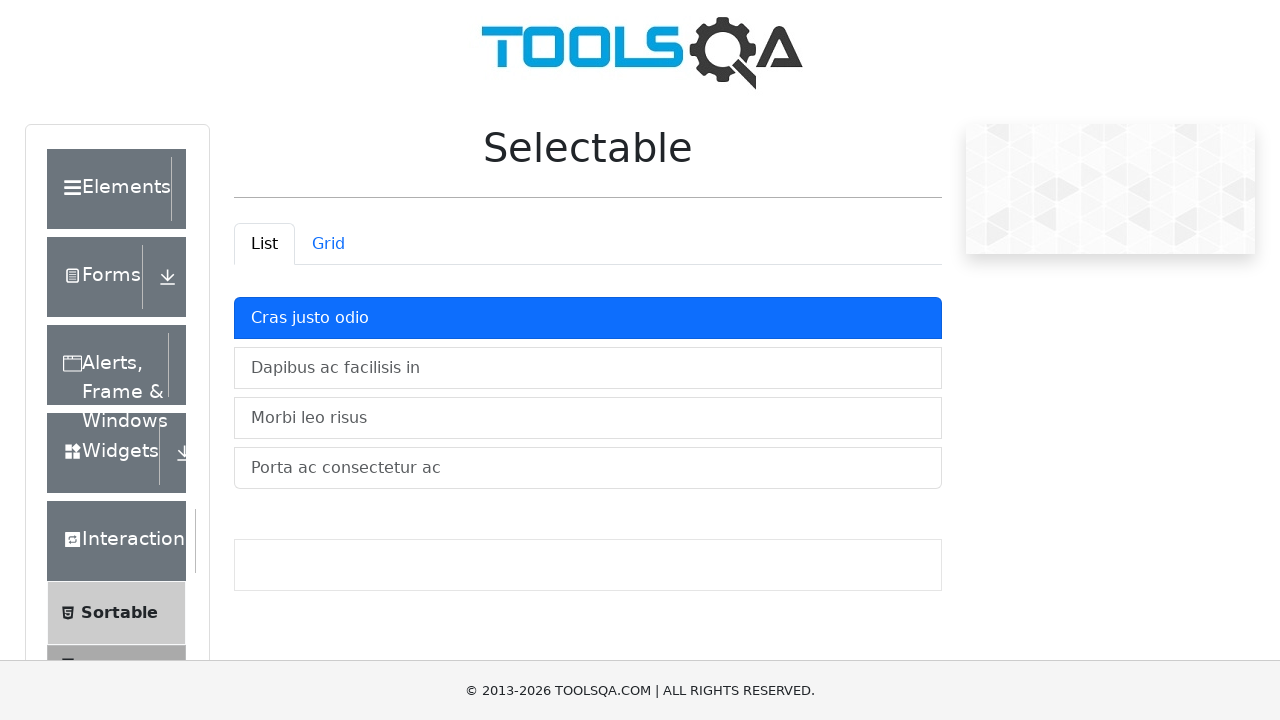

Selected item 2 from the list at (588, 368) on xpath=//ul[@id='verticalListContainer']/li >> nth=1
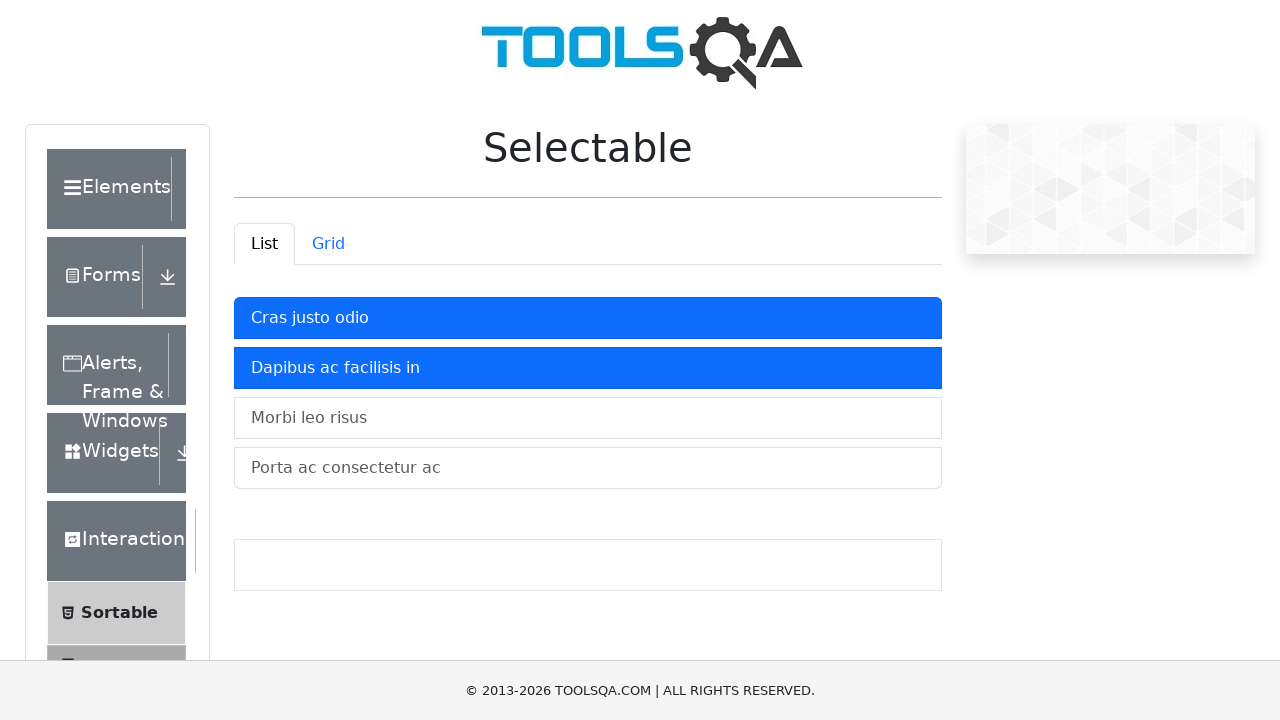

Selected item 3 from the list at (588, 418) on xpath=//ul[@id='verticalListContainer']/li >> nth=2
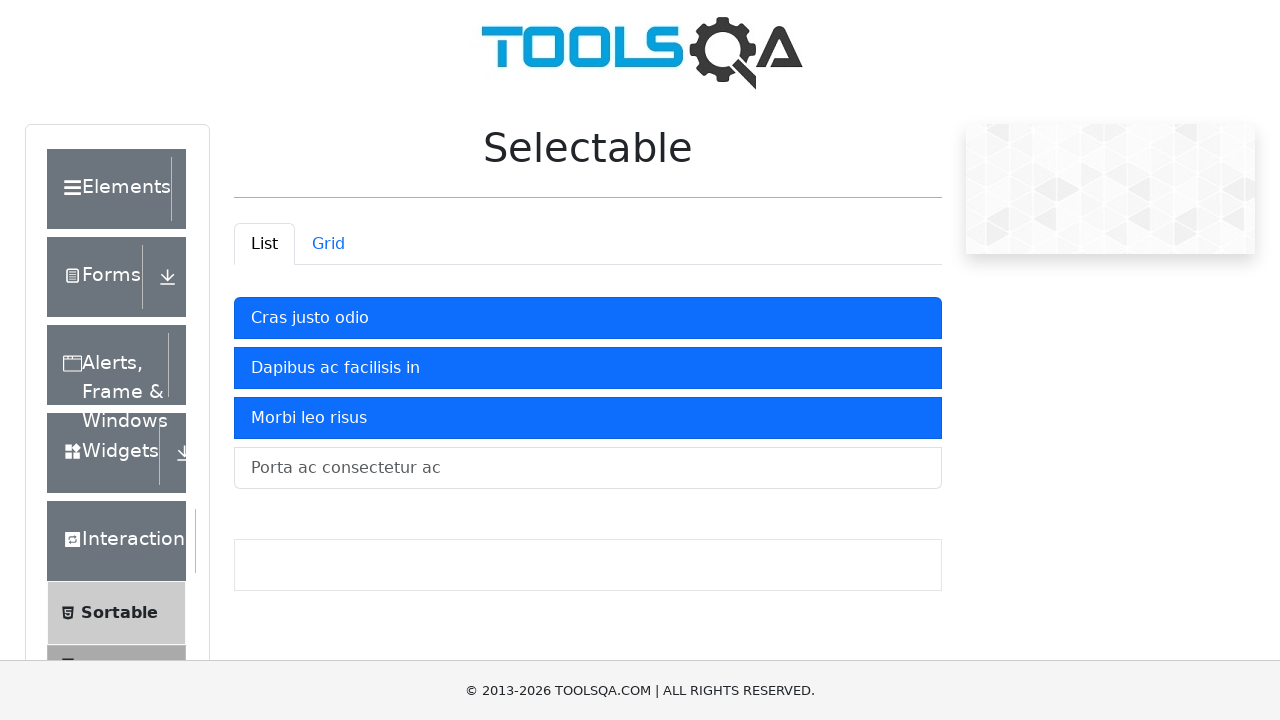

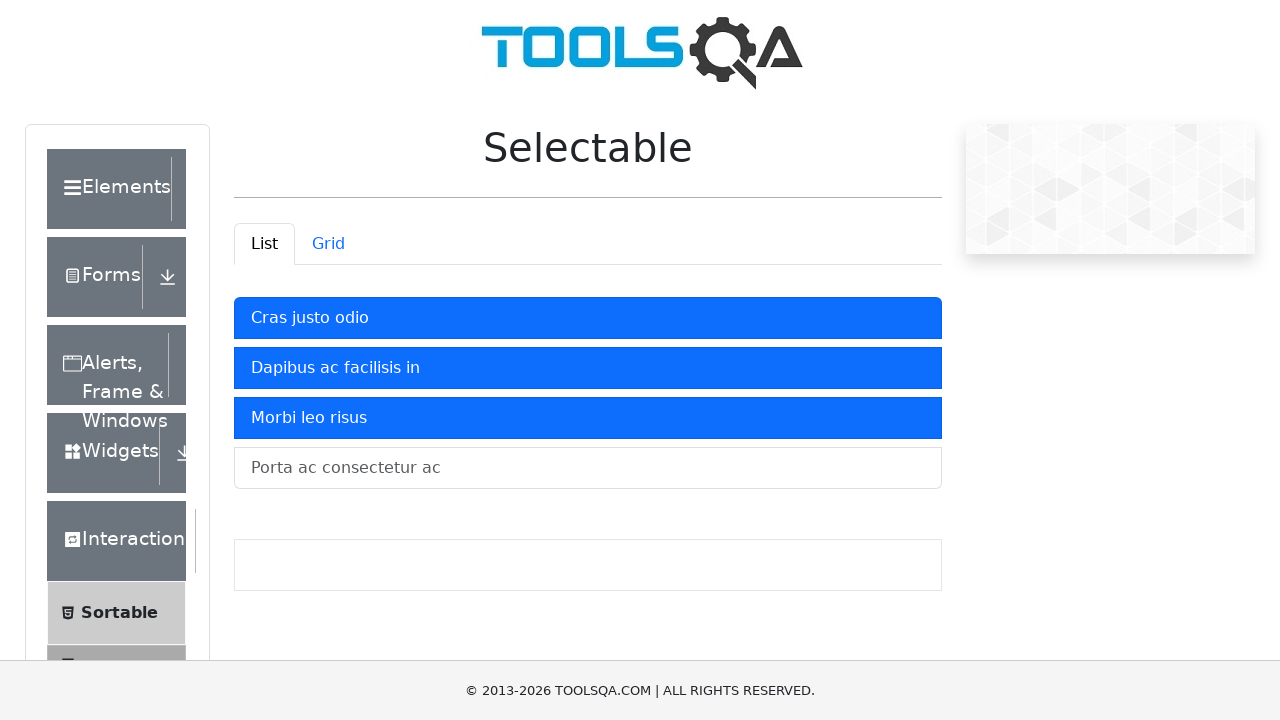